Tests that the first element can be removed when multiple elements are present

Starting URL: https://the-internet.herokuapp.com/add_remove_elements/

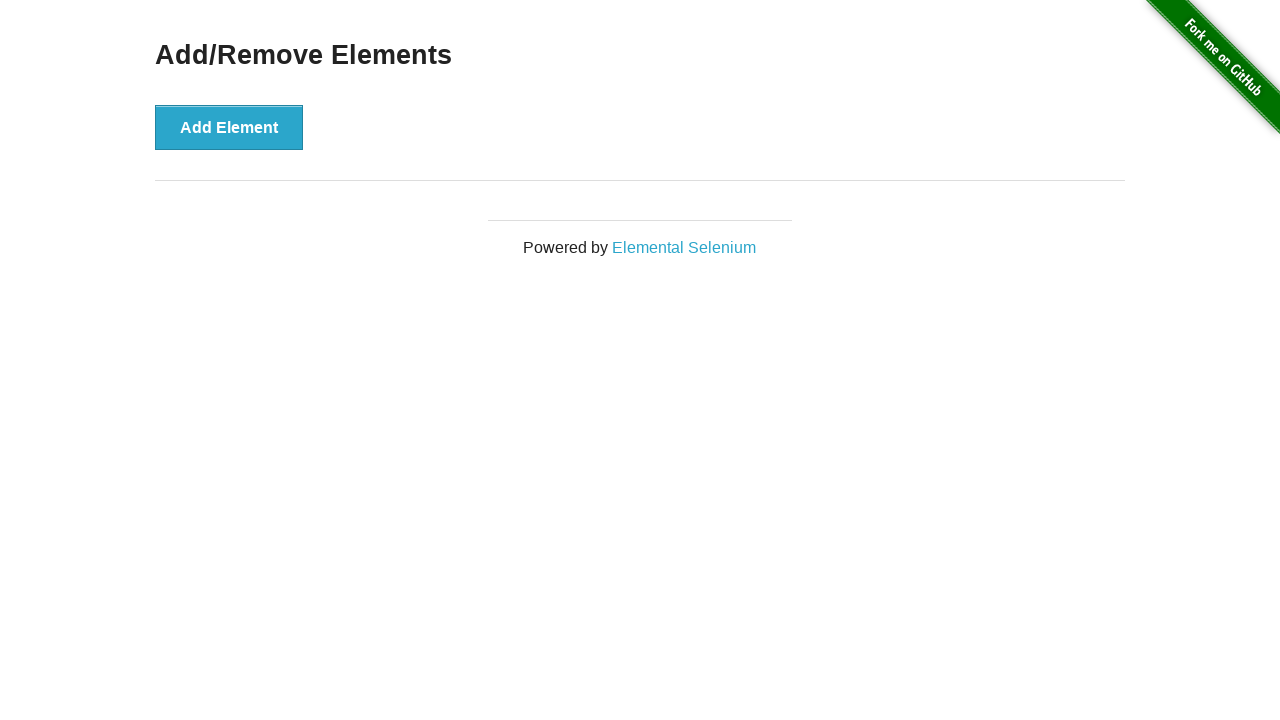

Navigated to add/remove elements page
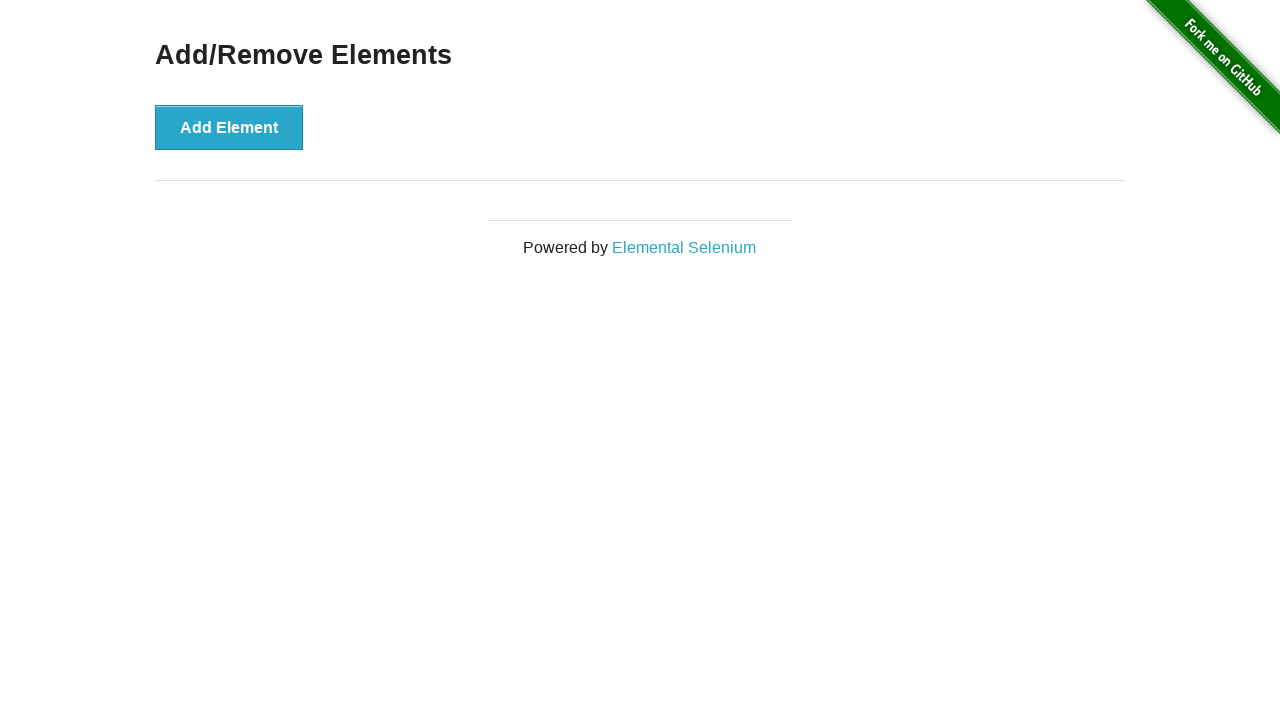

Clicked Add Element button (first time) at (229, 127) on button[onclick='addElement()']
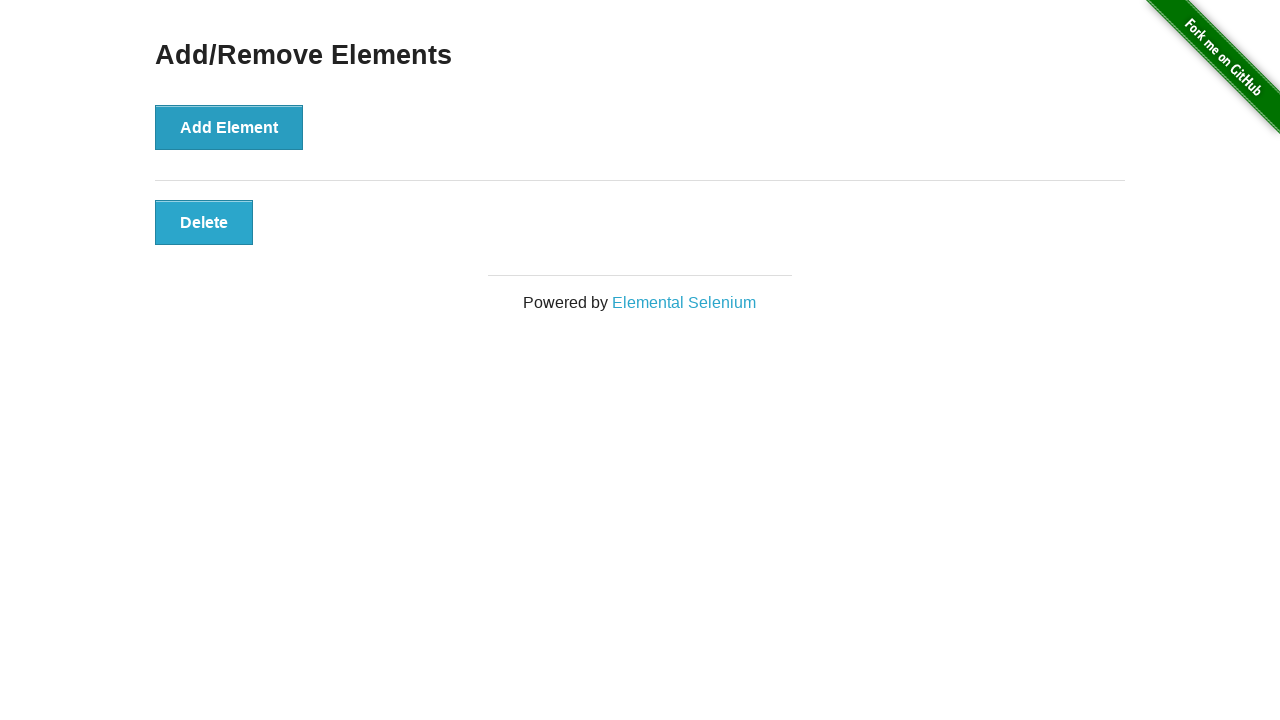

Clicked Add Element button (second time) at (229, 127) on button[onclick='addElement()']
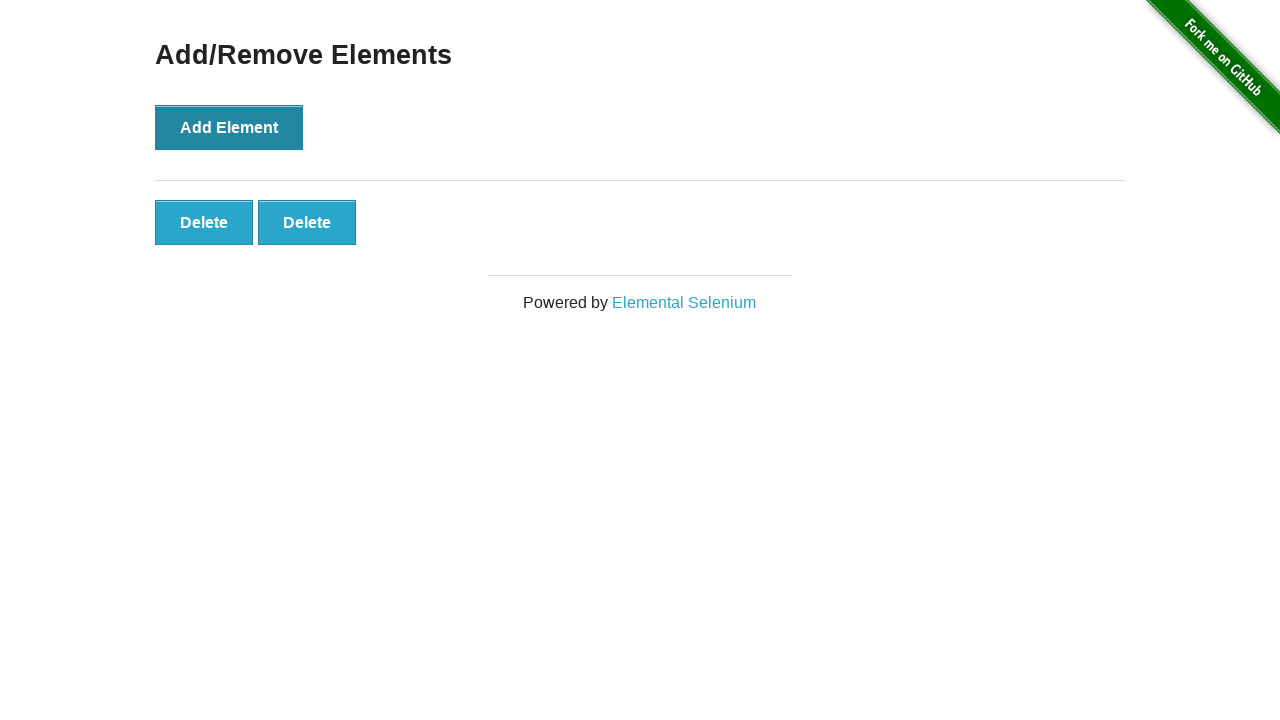

Clicked the first delete button to remove first element at (204, 222) on button.added-manually >> nth=0
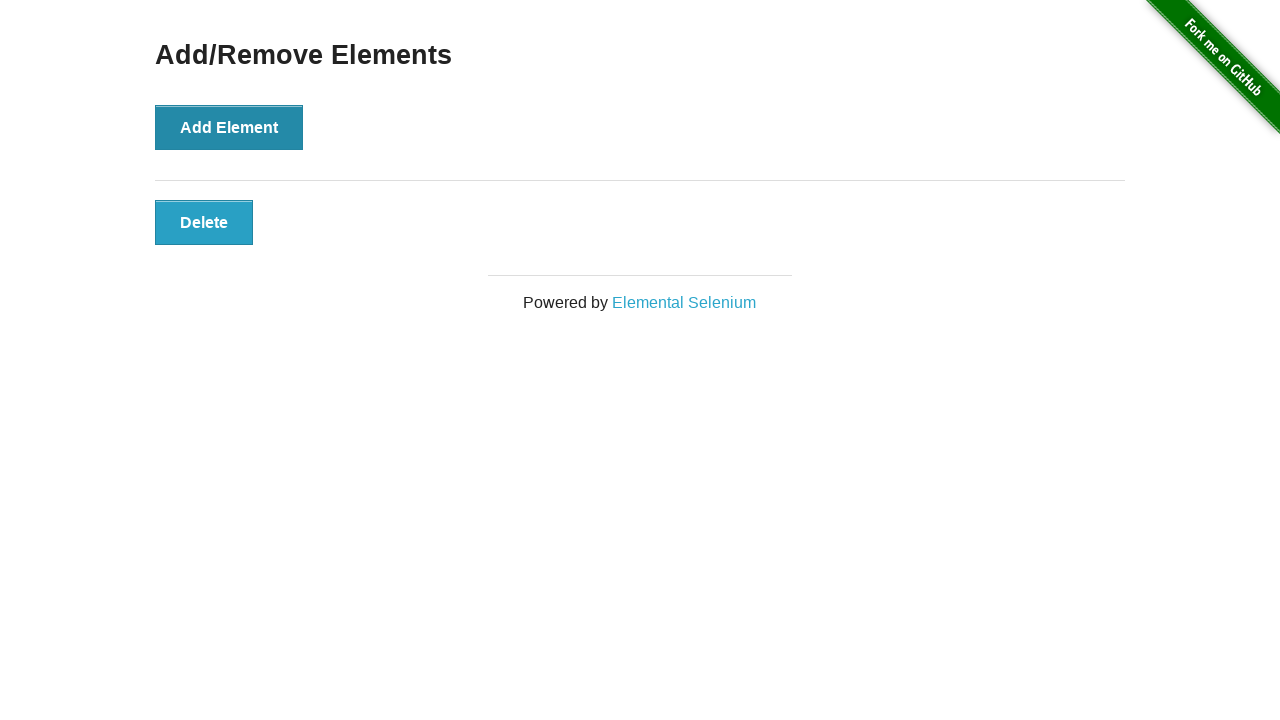

Verified that one delete button remains after removing first element
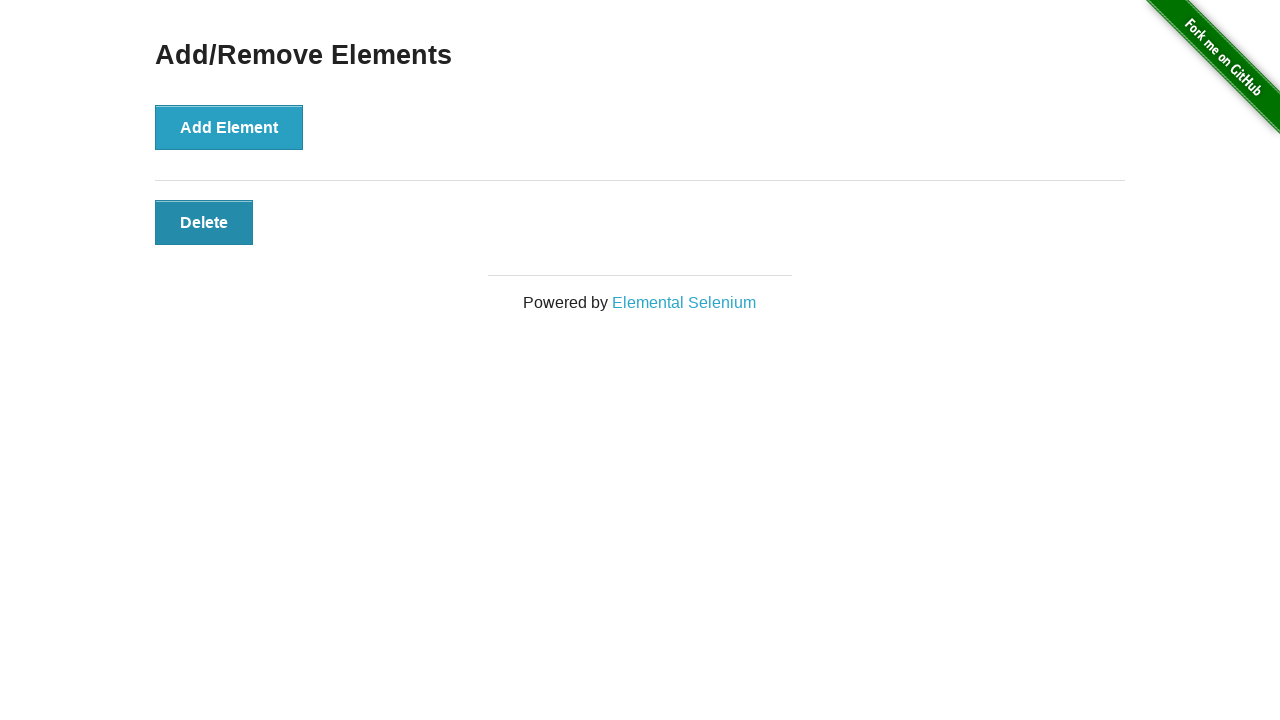

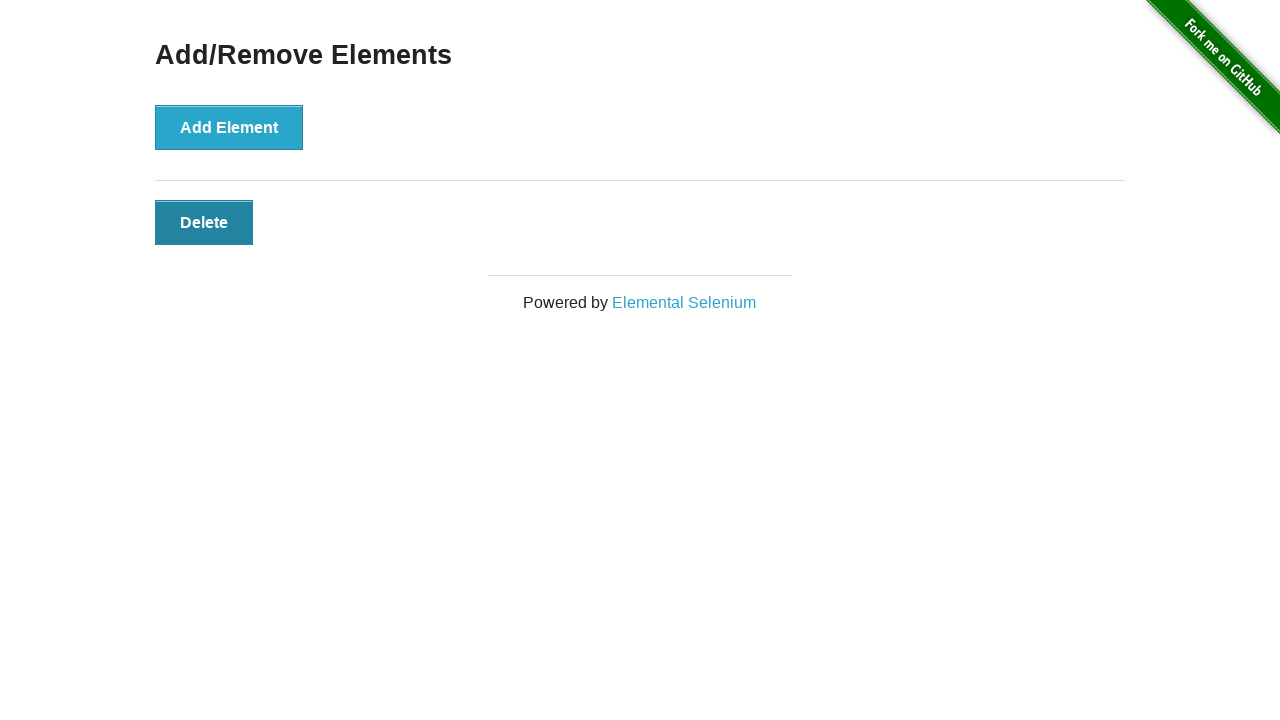